Tests that pressing Escape cancels edits and reverts to original text

Starting URL: https://demo.playwright.dev/todomvc

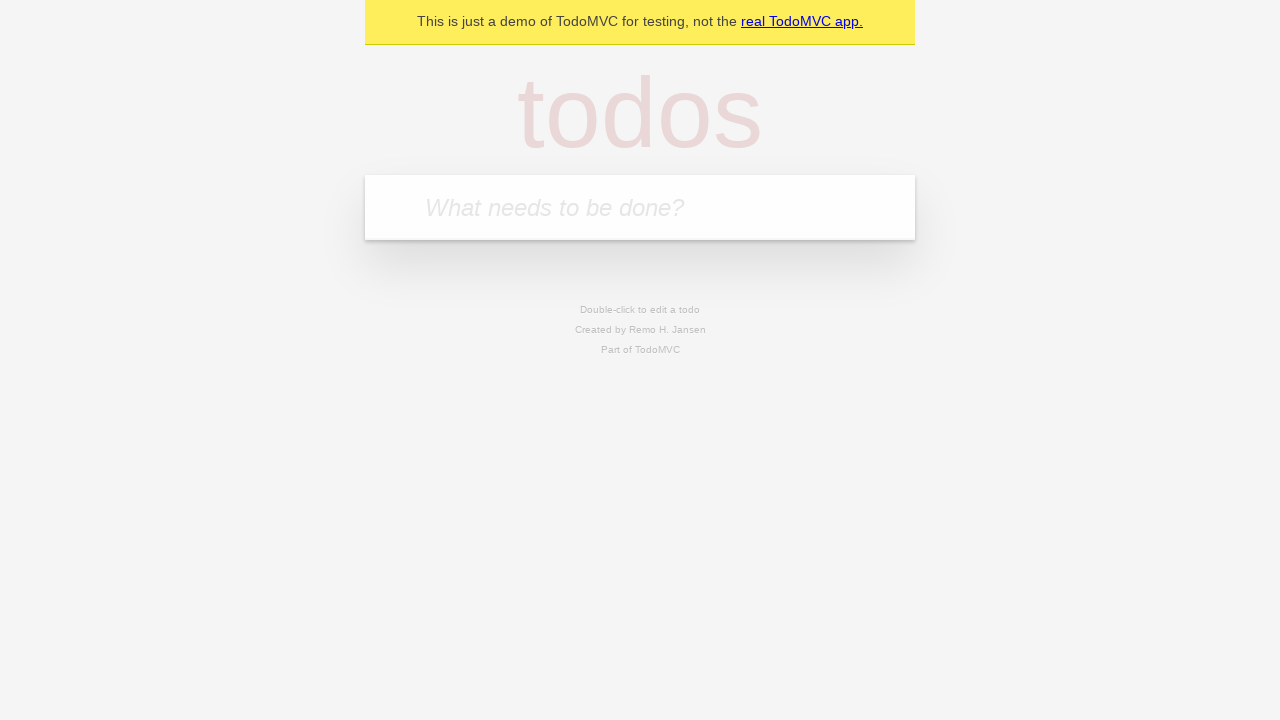

Filled first todo input with 'buy some cheese' on .new-todo
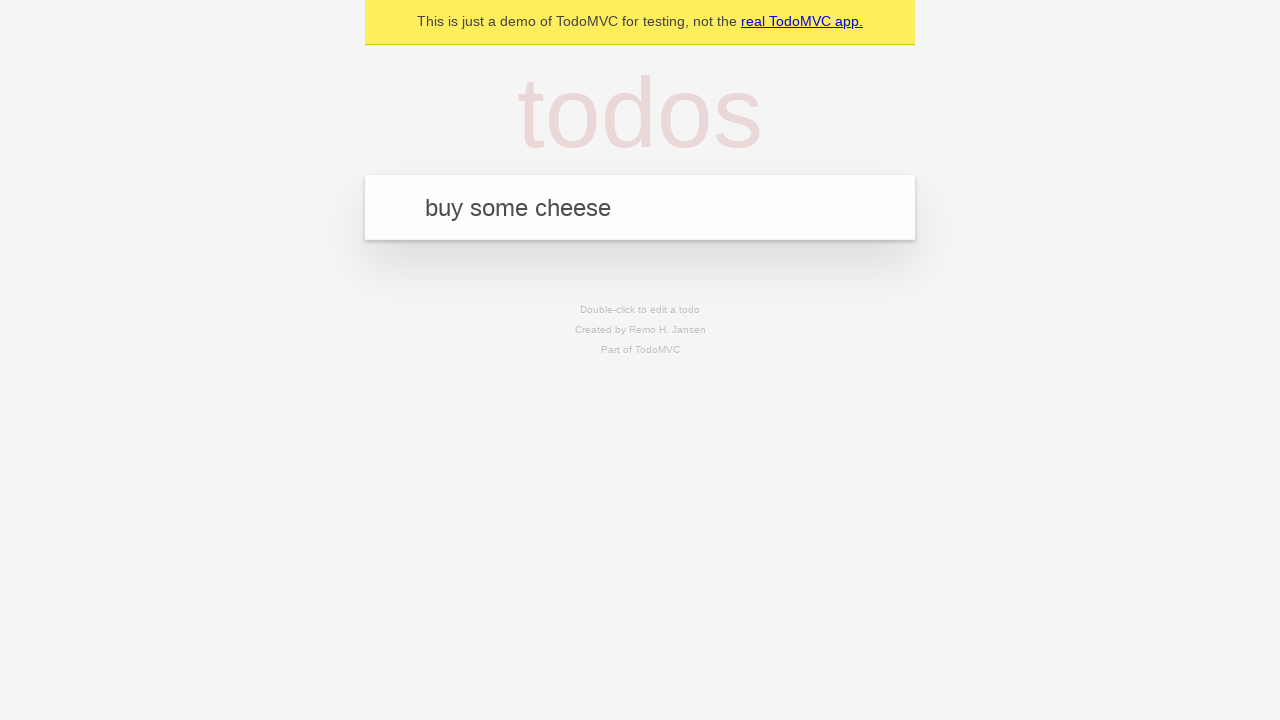

Pressed Enter to create first todo on .new-todo
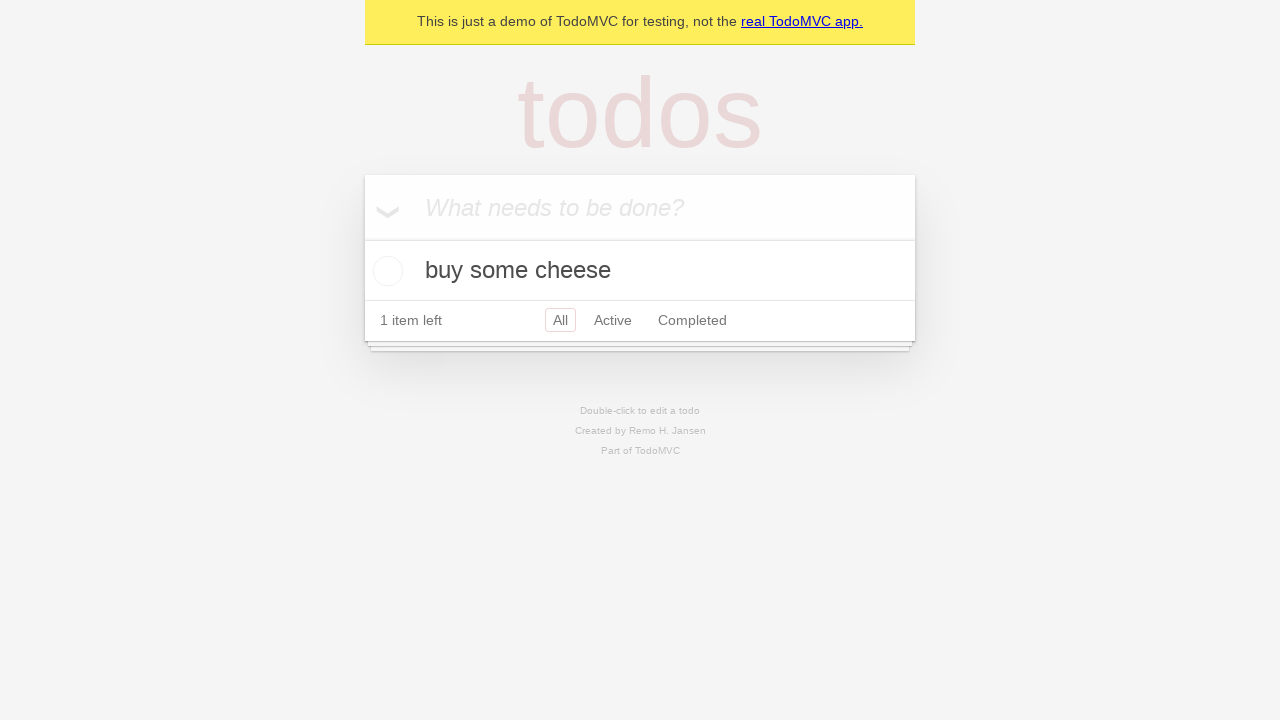

Filled second todo input with 'feed the cat' on .new-todo
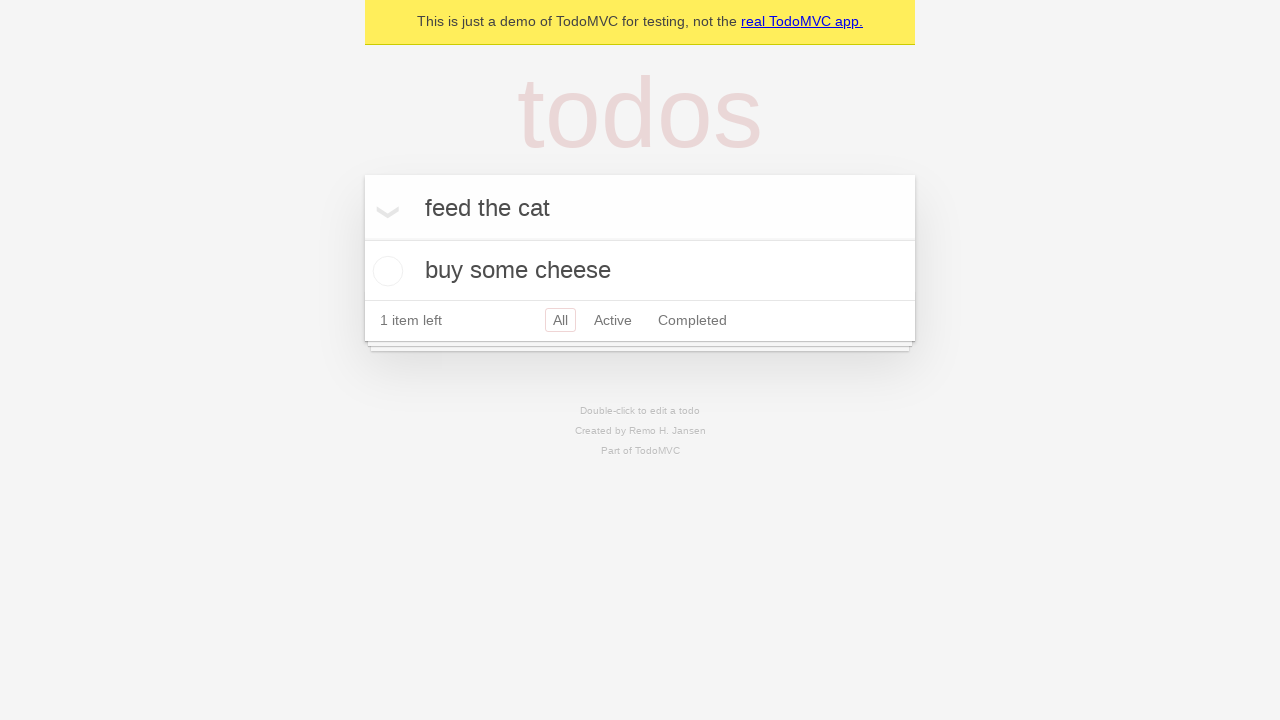

Pressed Enter to create second todo on .new-todo
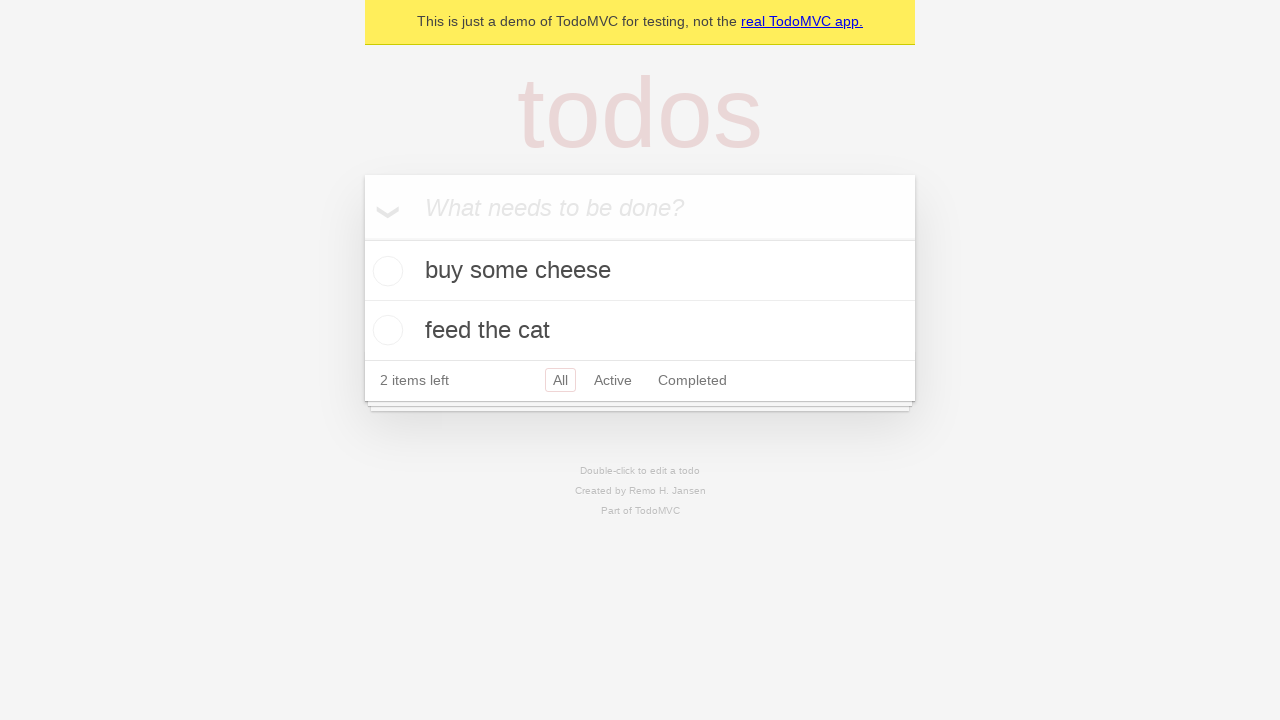

Filled third todo input with 'book a doctors appointment' on .new-todo
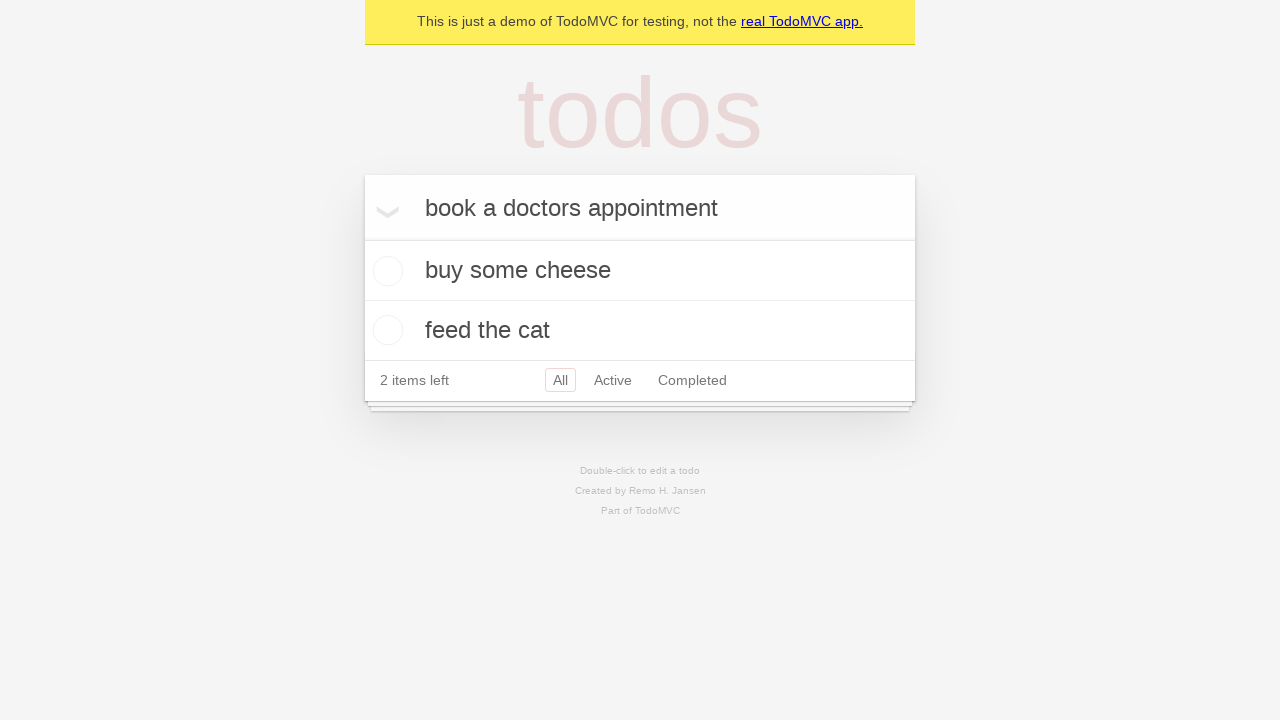

Pressed Enter to create third todo on .new-todo
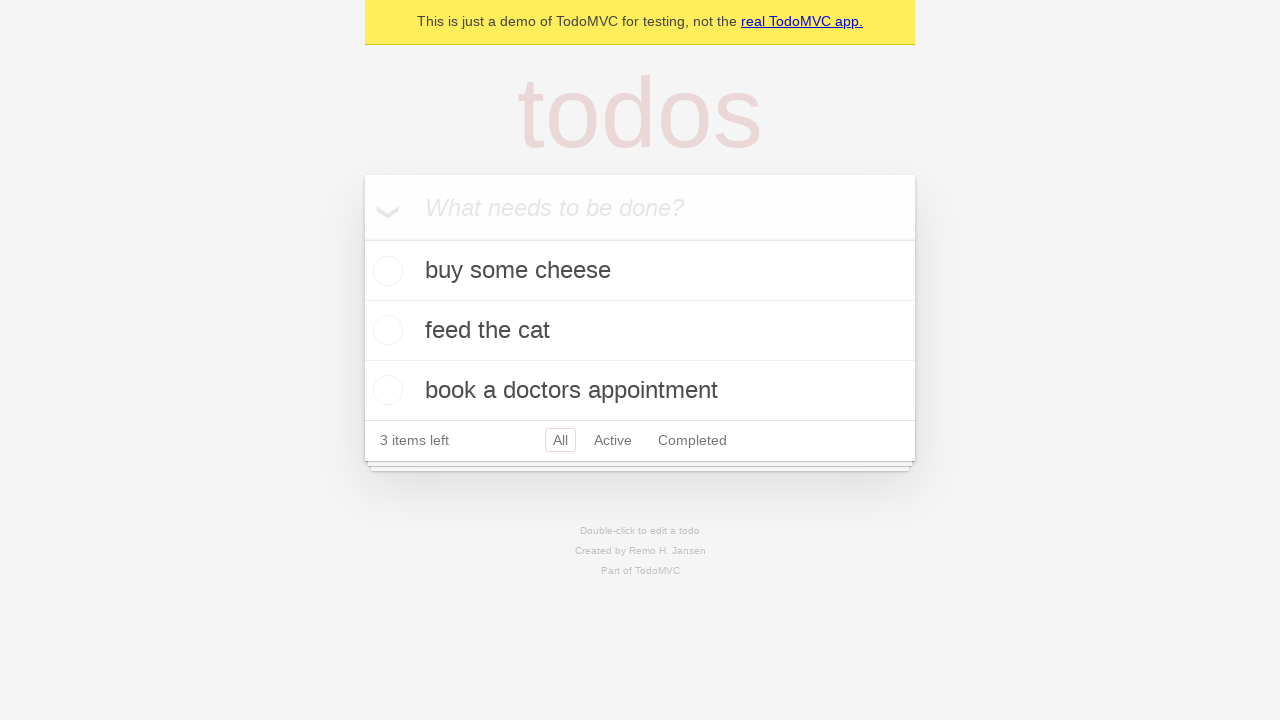

Double-clicked second todo to enter edit mode at (640, 331) on .todo-list li >> nth=1
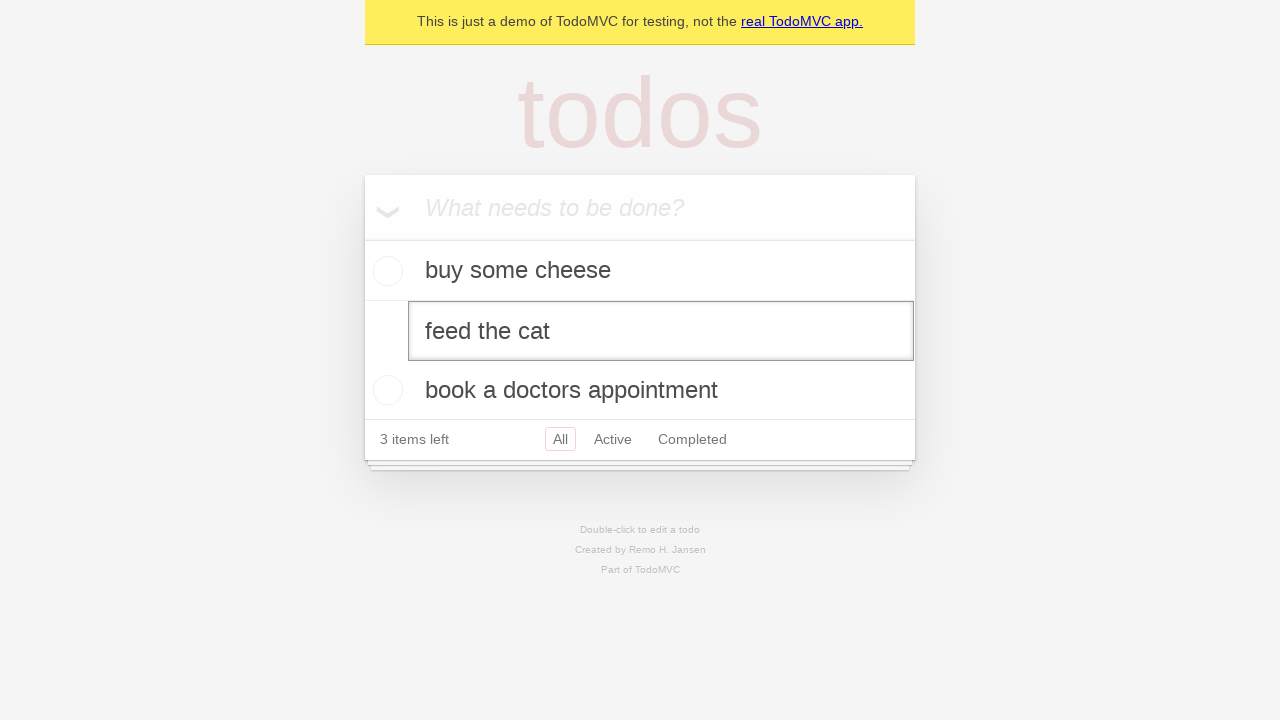

Pressed Escape to cancel edit and revert to original text on .todo-list li >> nth=1 >> .edit
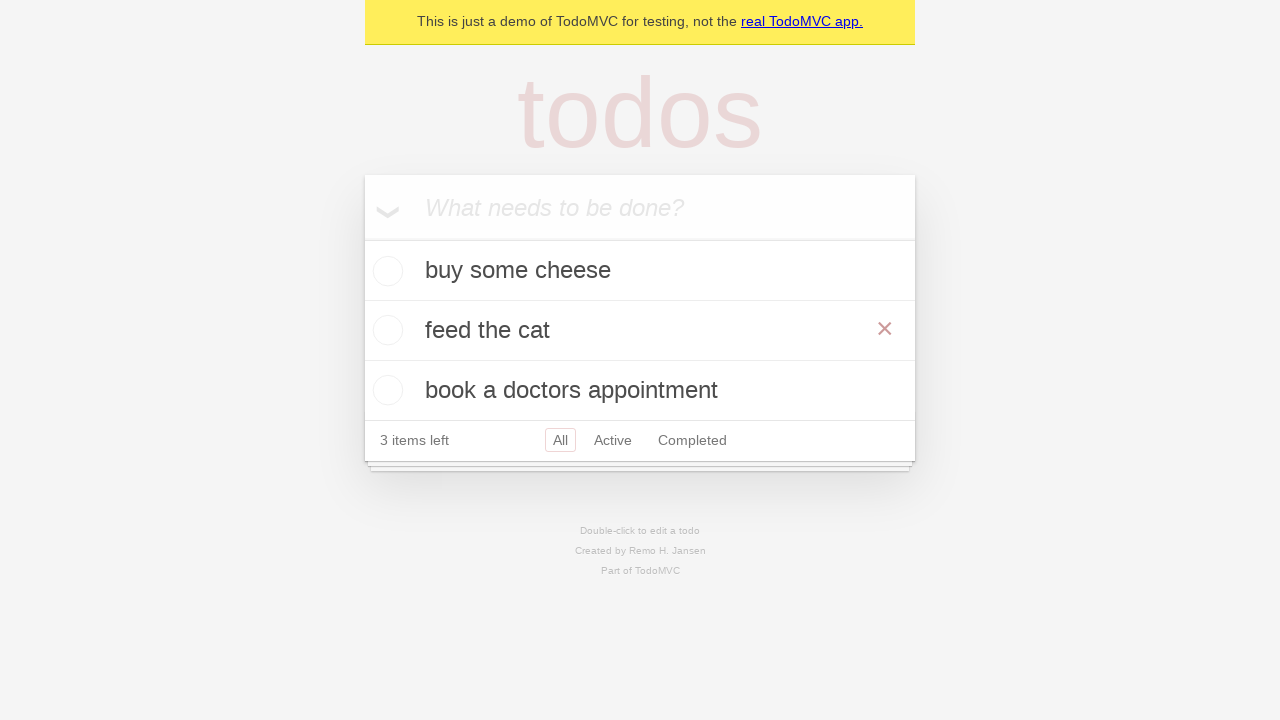

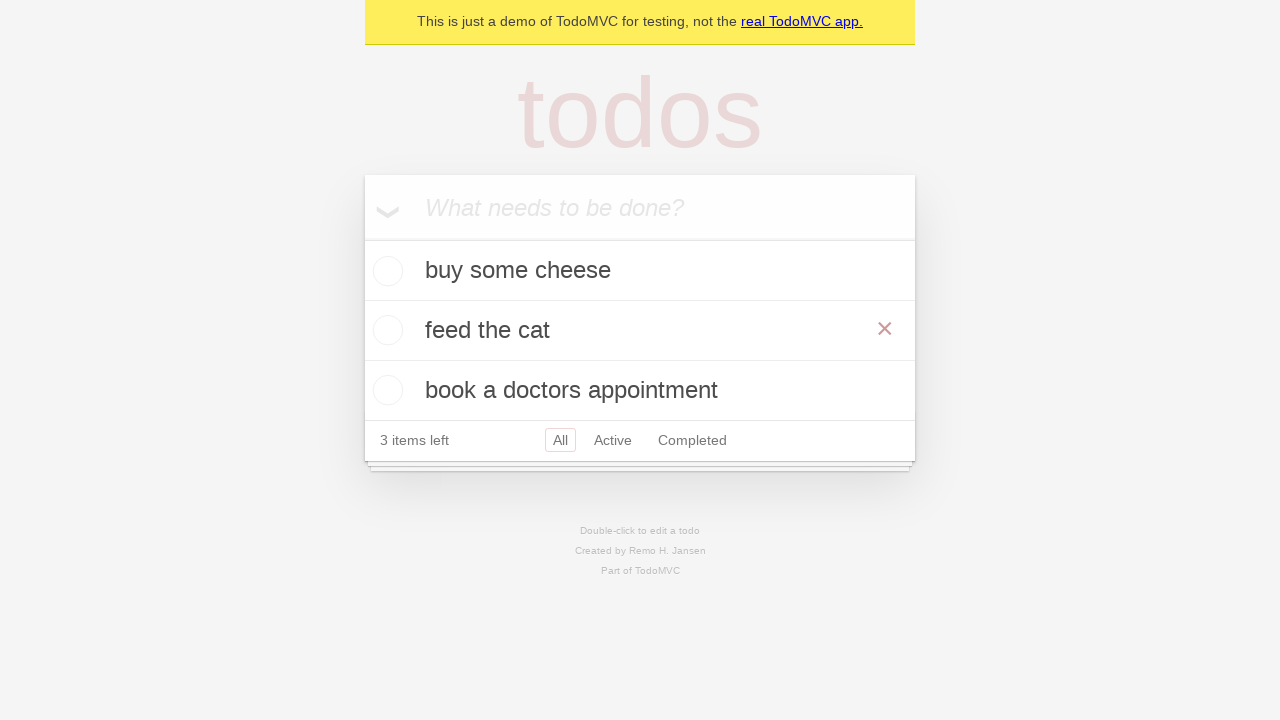